Tests handling of new browser tabs by clicking a button that opens a new tab, then solving a math captcha on the new tab.

Starting URL: http://suninjuly.github.io/redirect_accept.html

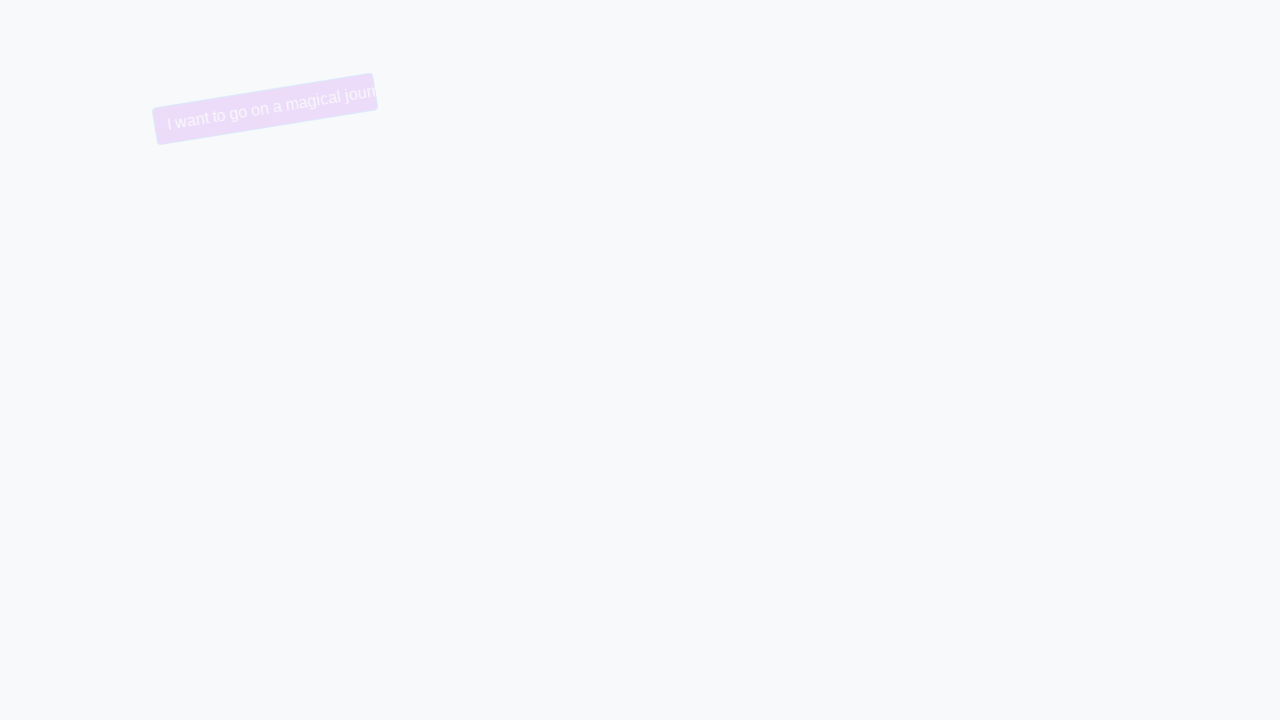

Clicked 'I want to go on a magical journey!' button to open new tab at (245, 109) on internal:text="I want to go on a magical journey!"i
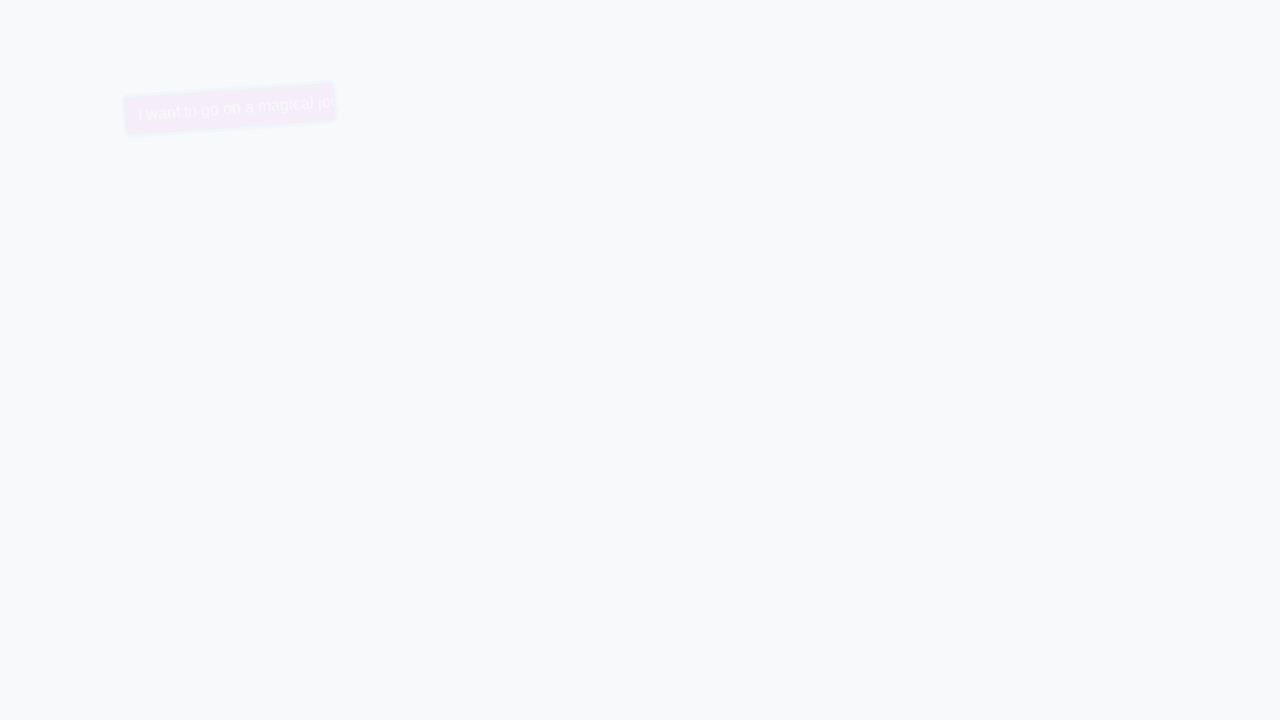

Captured new tab reference
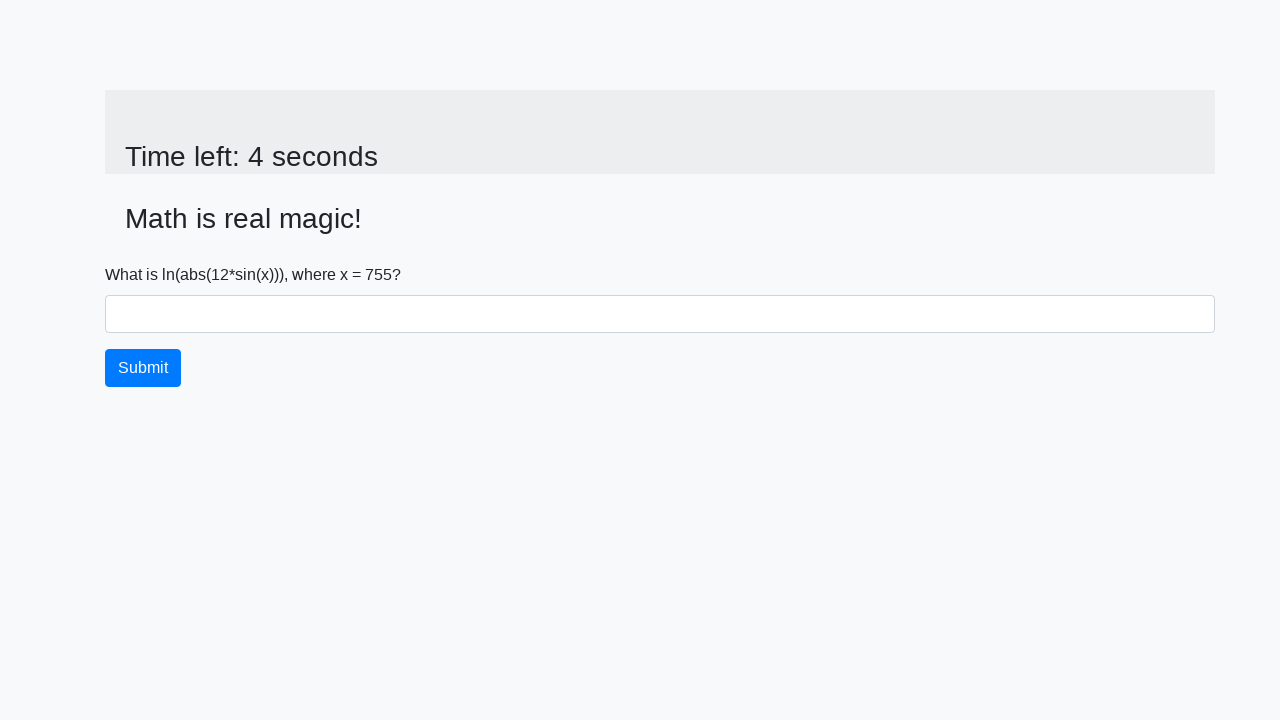

Retrieved input value from new tab: 755
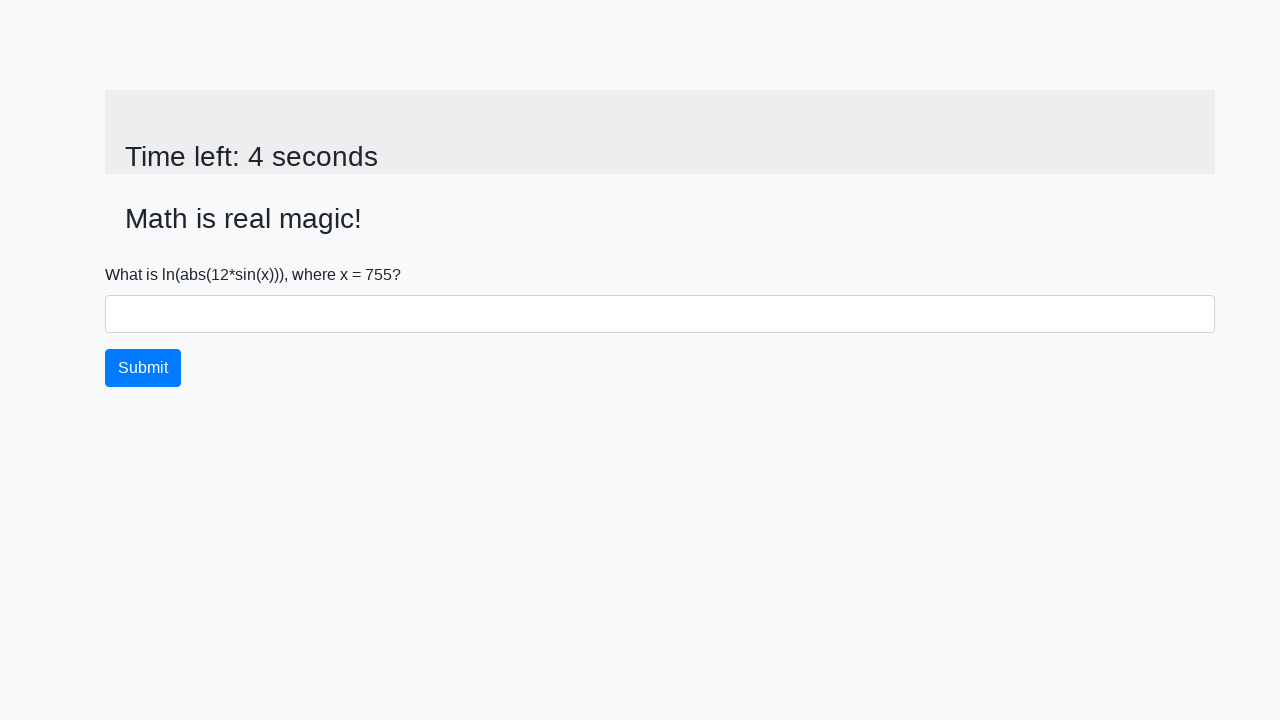

Calculated math captcha answer: 2.3234873436839543
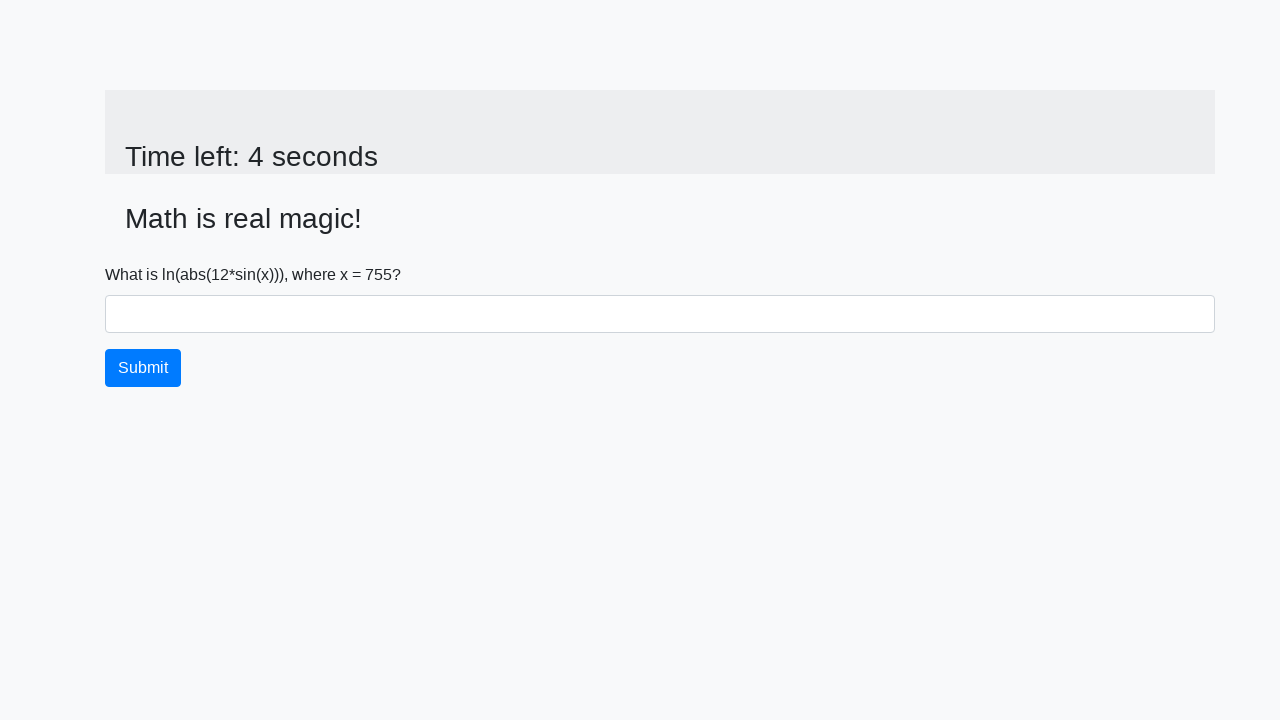

Filled answer field with calculated result on #answer
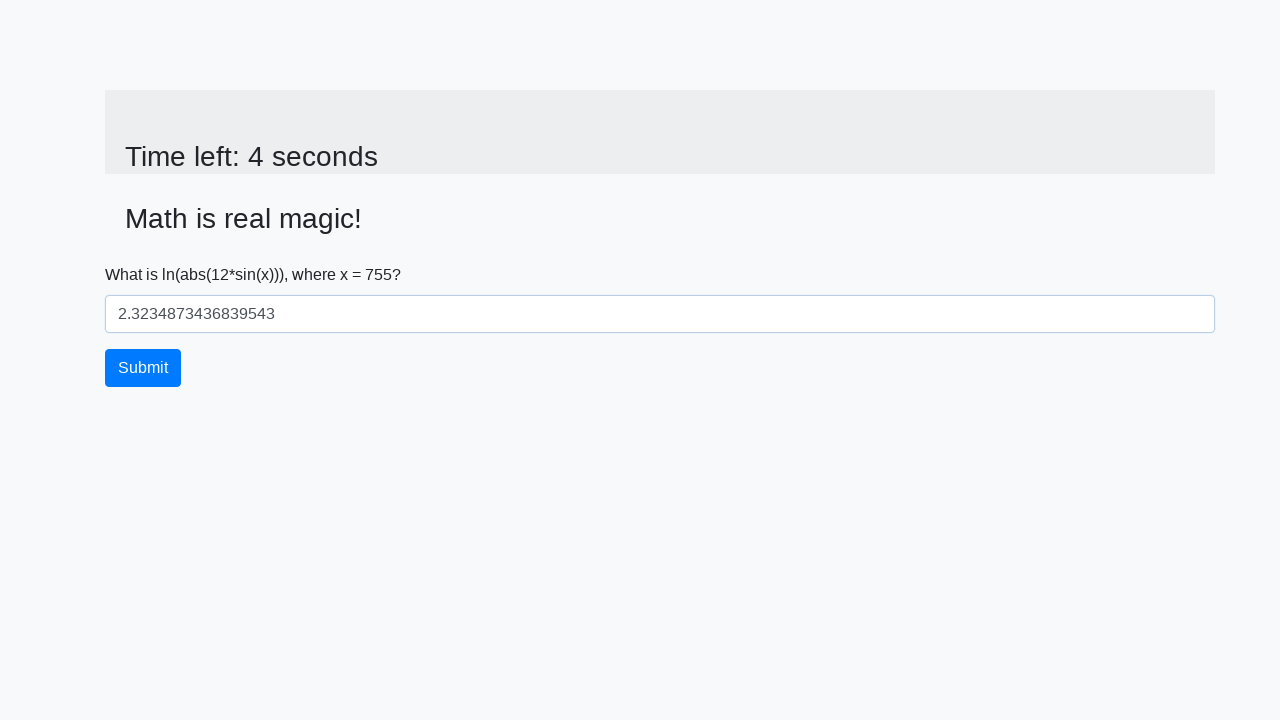

Clicked submit button to solve captcha at (143, 368) on [class="btn btn-primary"]
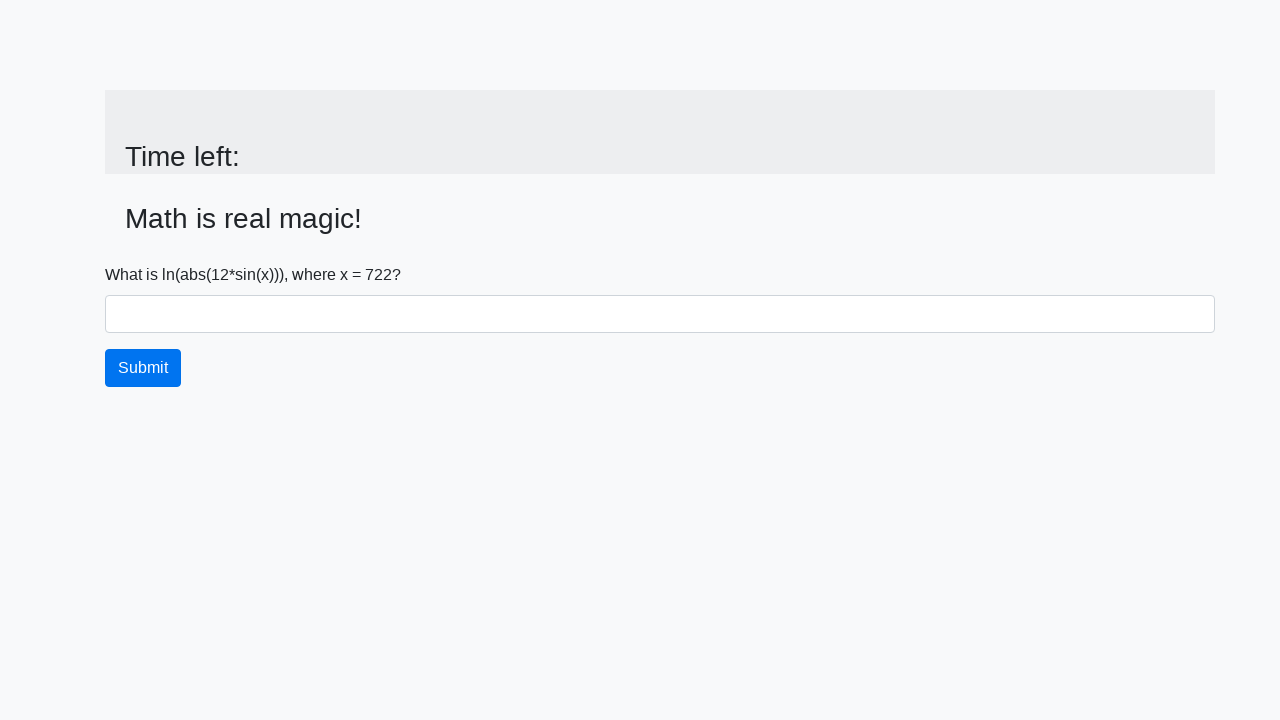

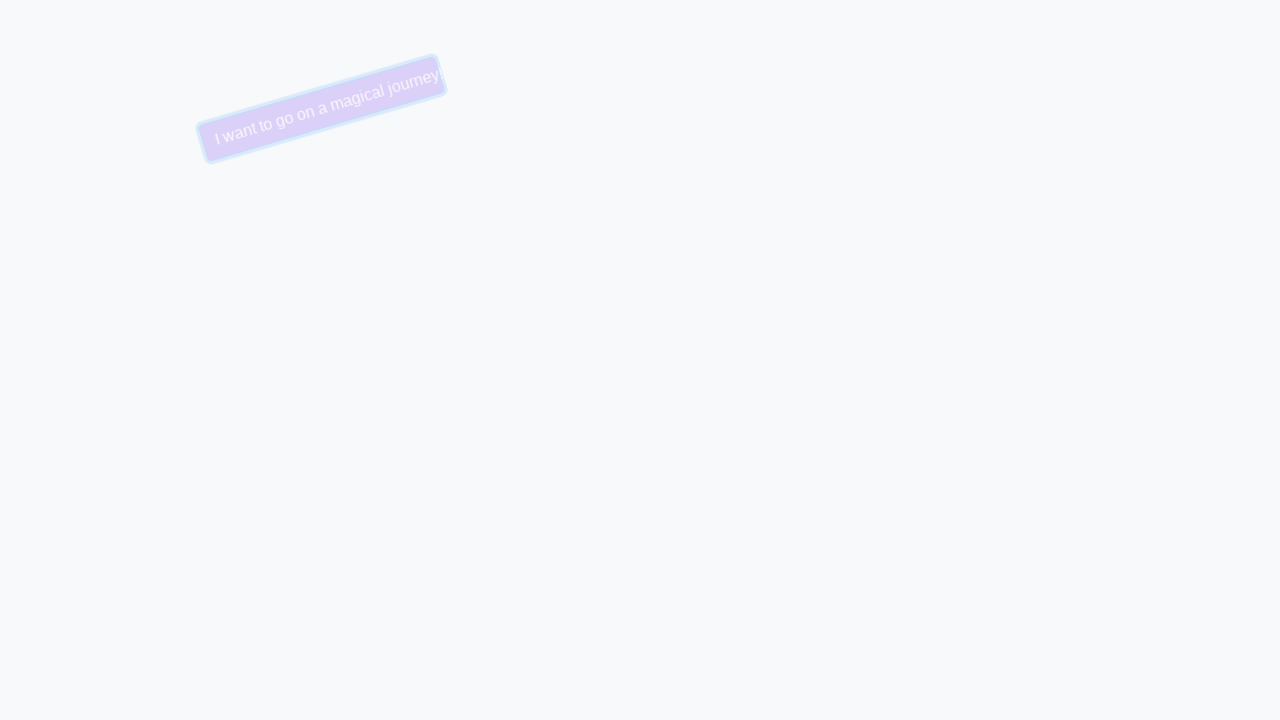